Verifies that the company branding logo image is displayed on the page

Starting URL: https://opensource-demo.orangehrmlive.com/web/index.php/auth/login

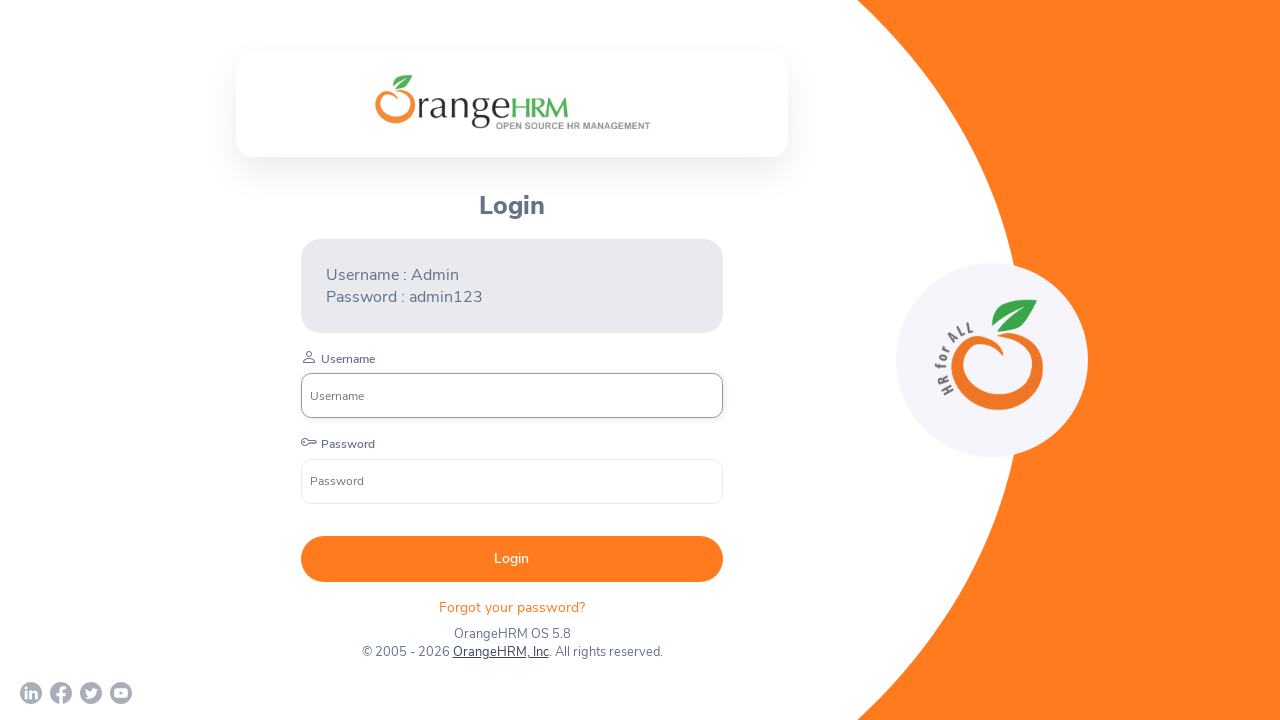

Located company branding logo element
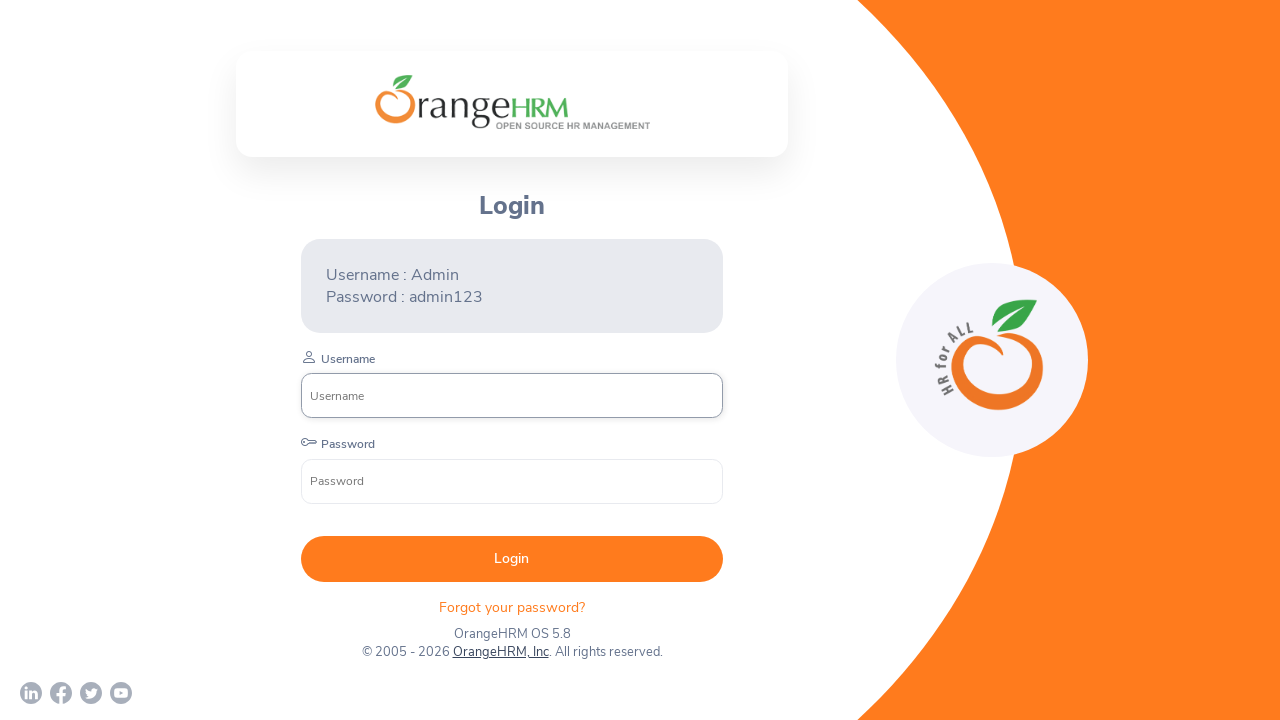

Waited for company logo to become visible
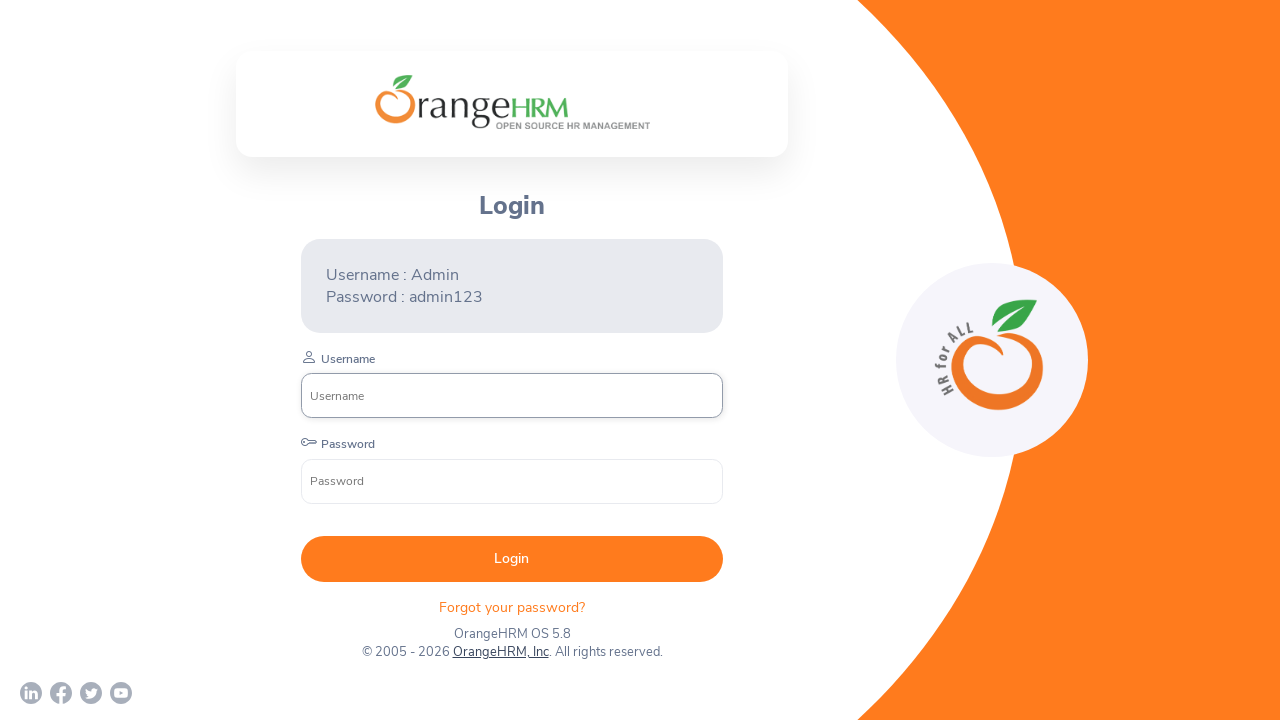

Verified that company logo is visible on the page
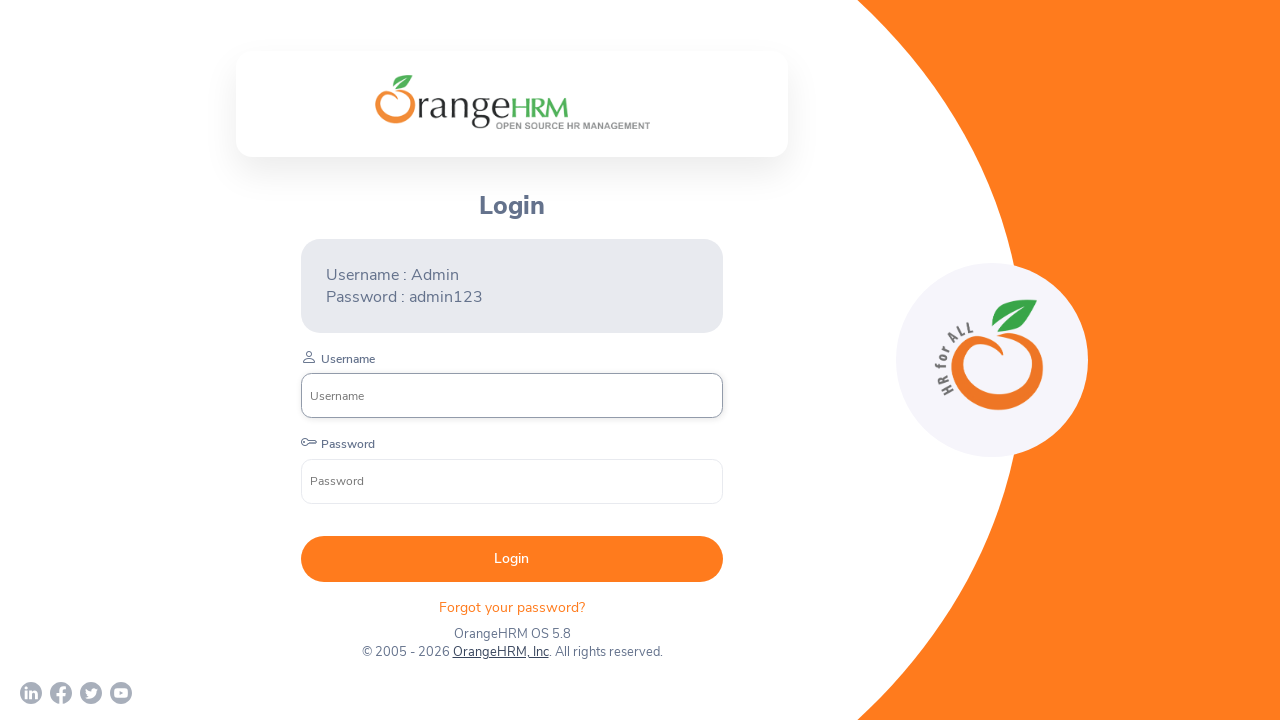

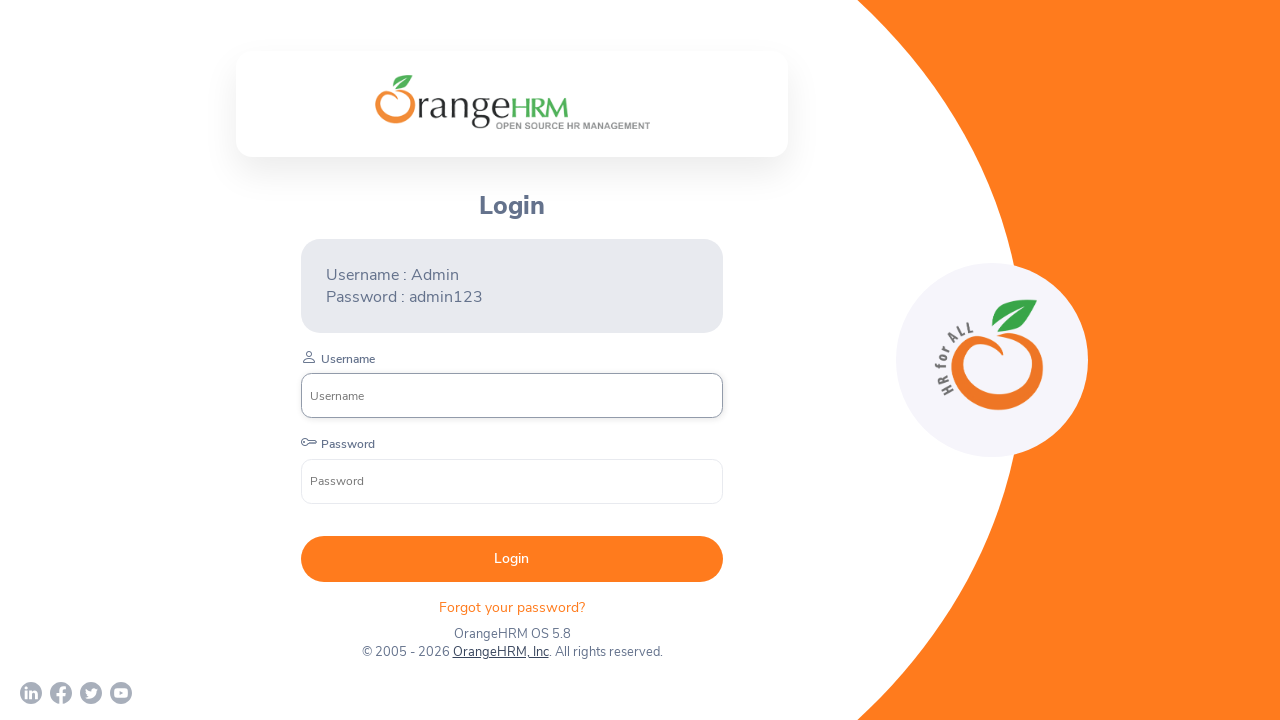